Tests login functionality with invalid credentials and verifies error message

Starting URL: https://www.saucedemo.com/v1/index.html

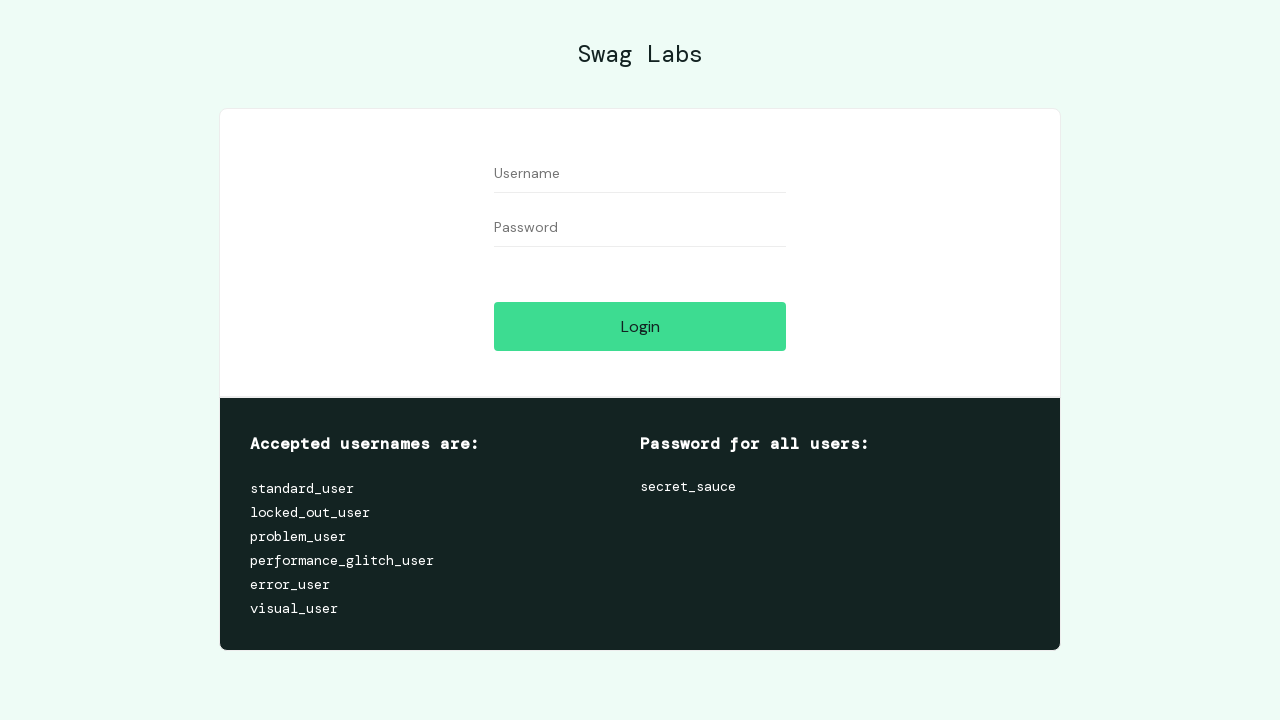

Filled username field with 'invalid_user' on #user-name
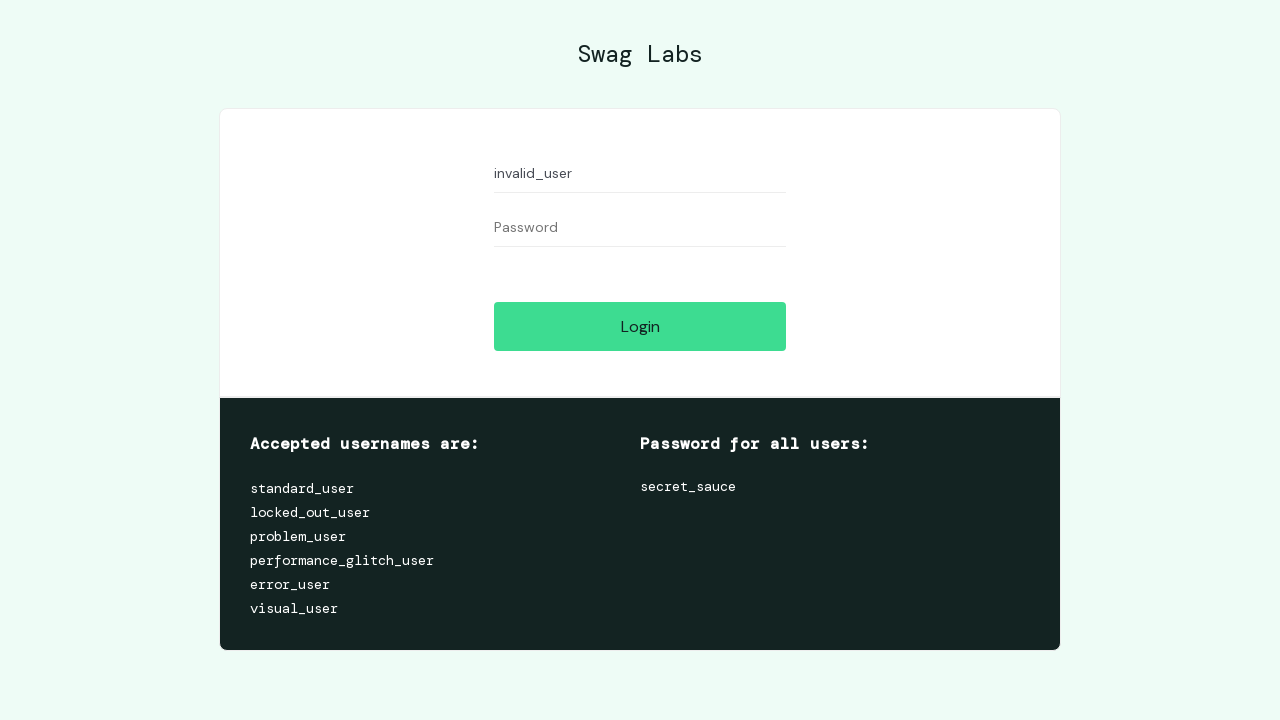

Filled password field with 'wrong_password' on #password
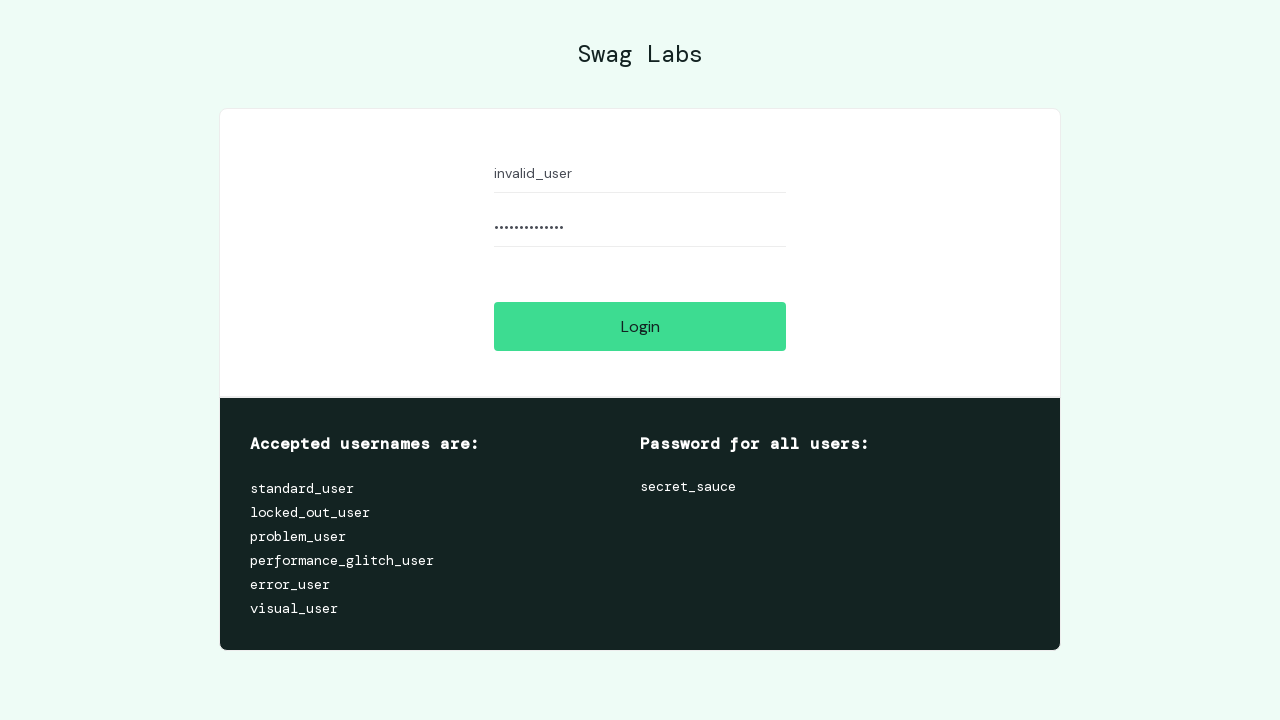

Clicked login button with invalid credentials at (640, 326) on .btn_action
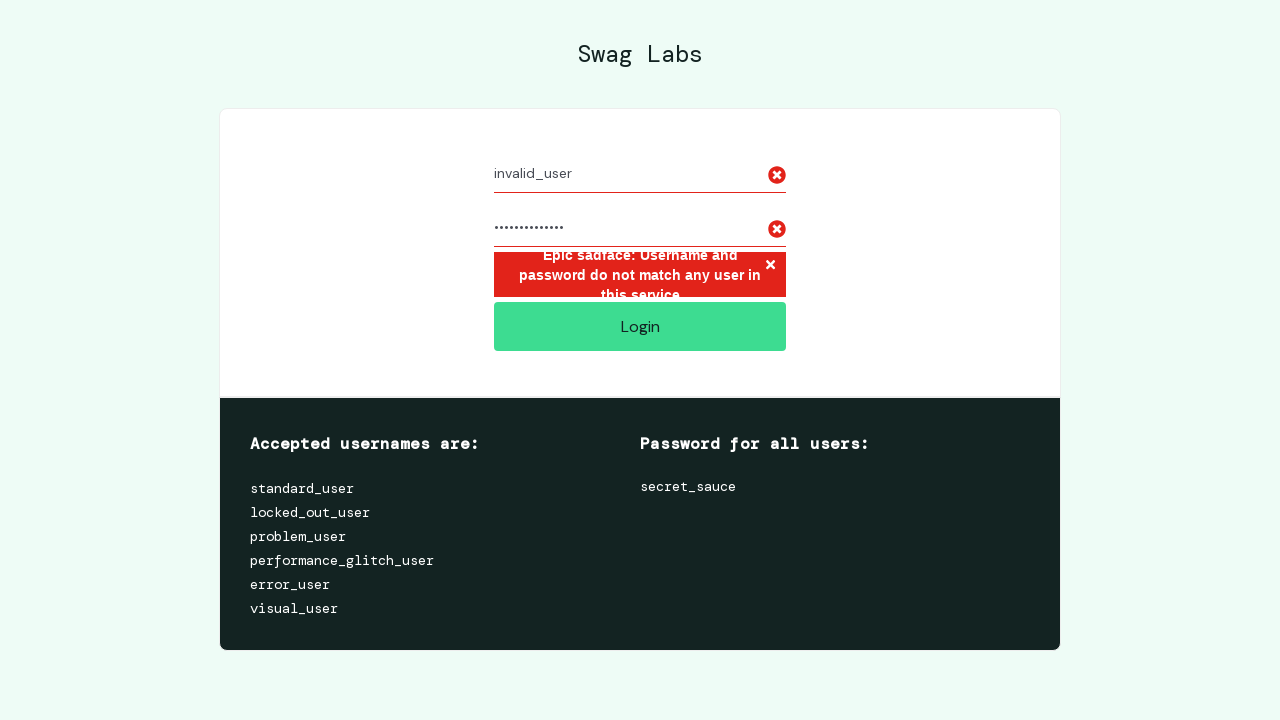

Error message appeared on screen
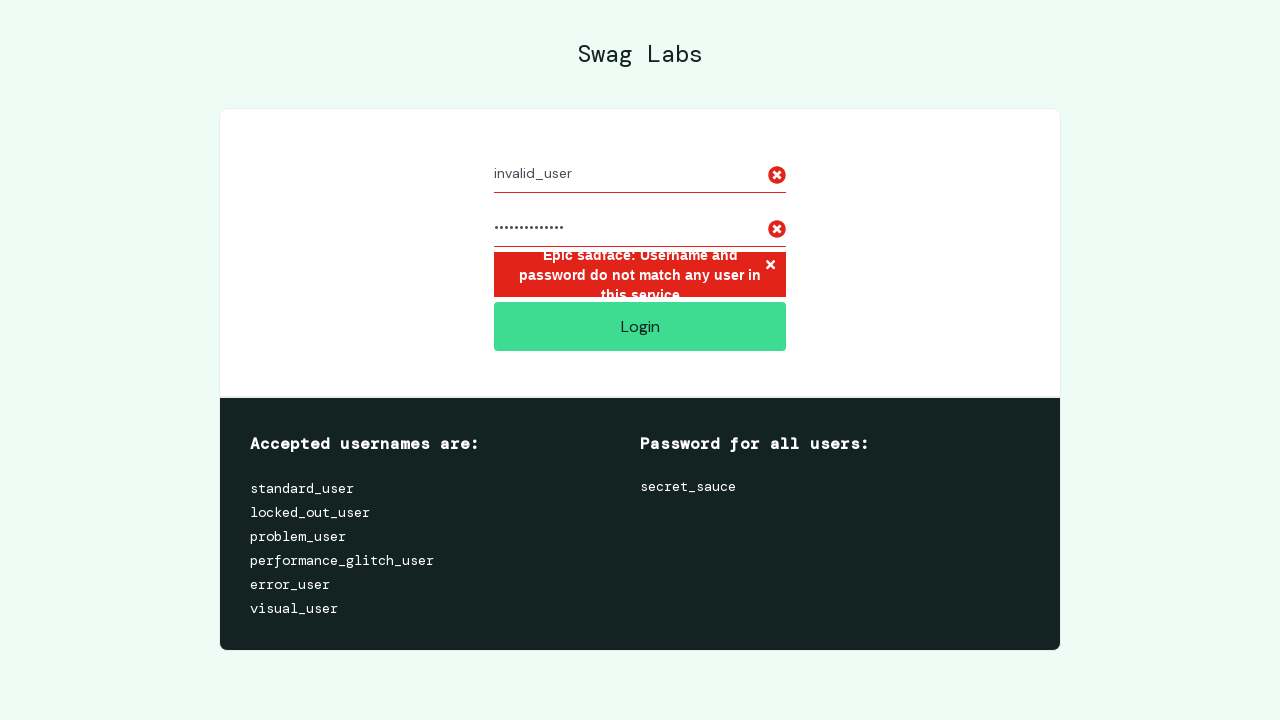

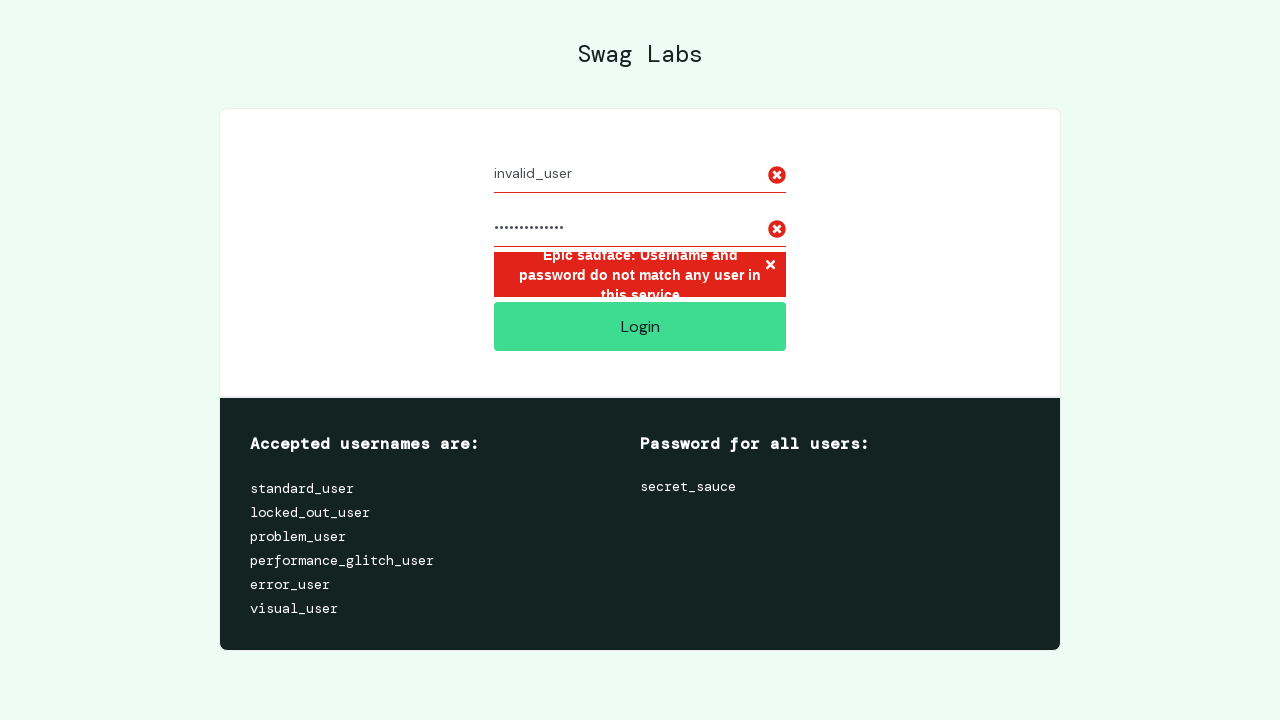